Tests window handling functionality by opening a new window, switching to it to fill a form field, then returning to the parent window to fill another field

Starting URL: https://www.hyrtutorials.com/p/window-handles-practice.html

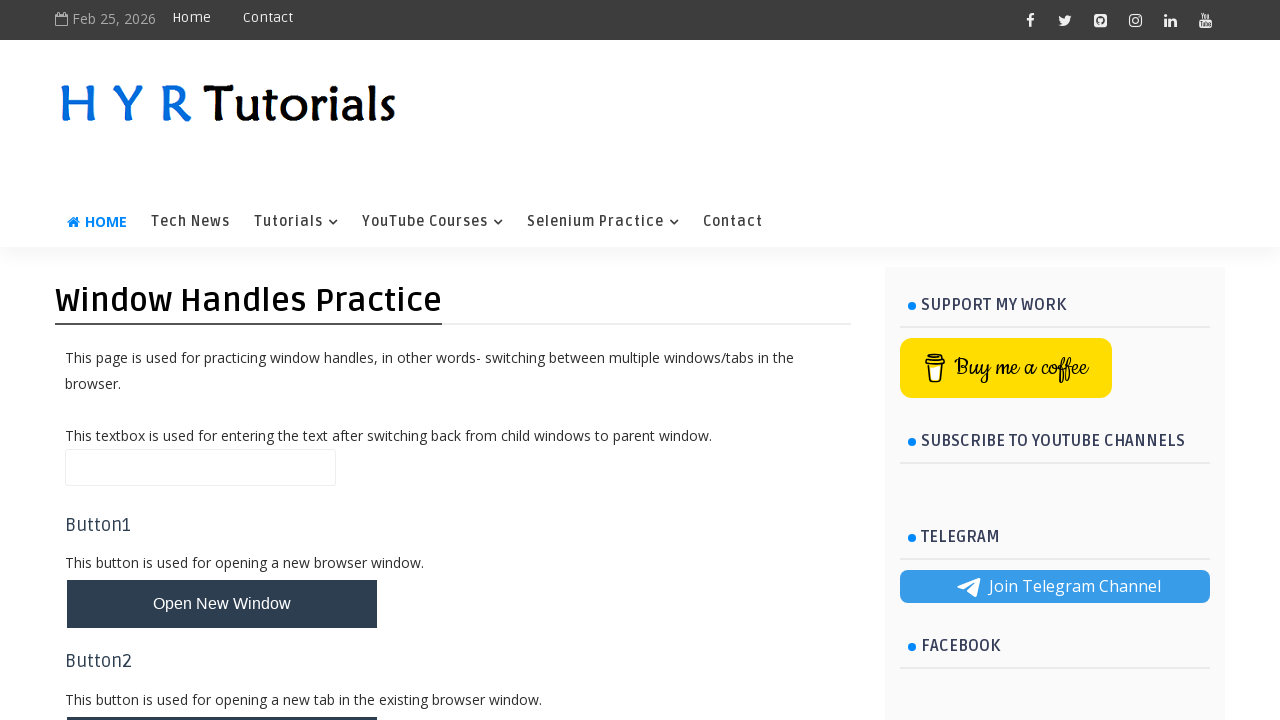

Clicked button to open new window at (222, 604) on #newWindowBtn
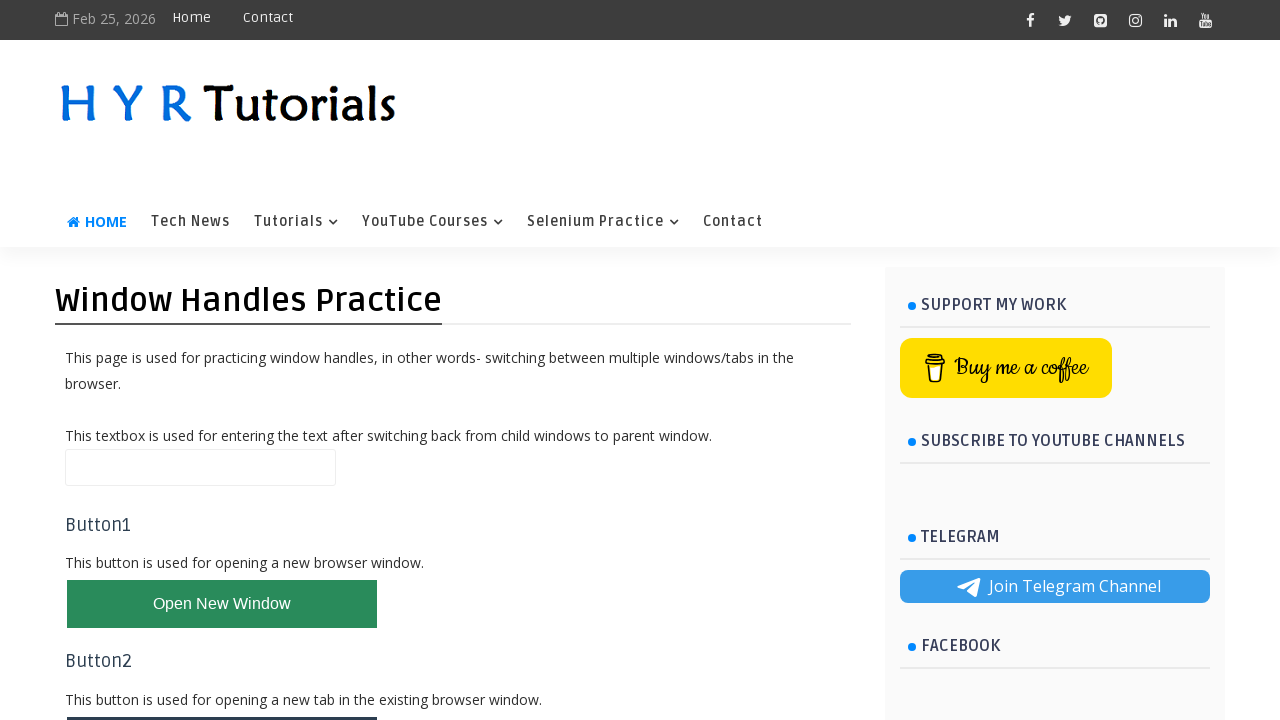

Waited for new window to open
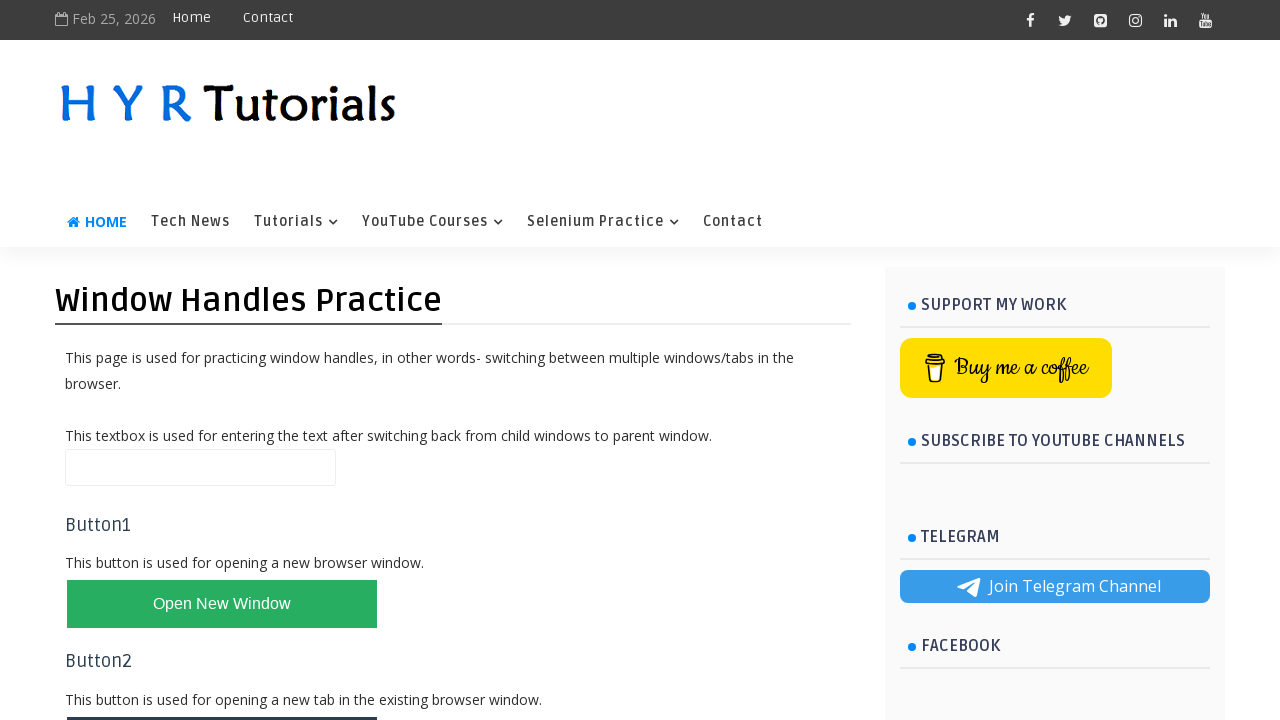

Retrieved all open pages/windows
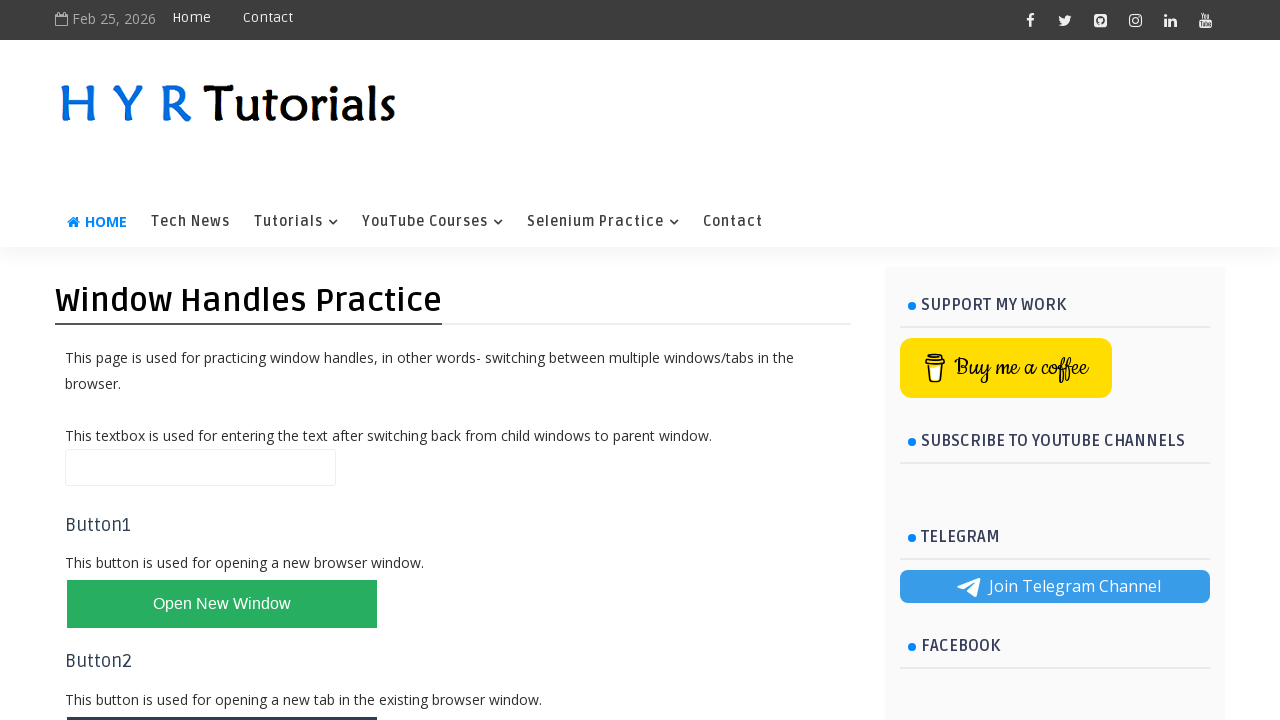

Switched to newly opened window
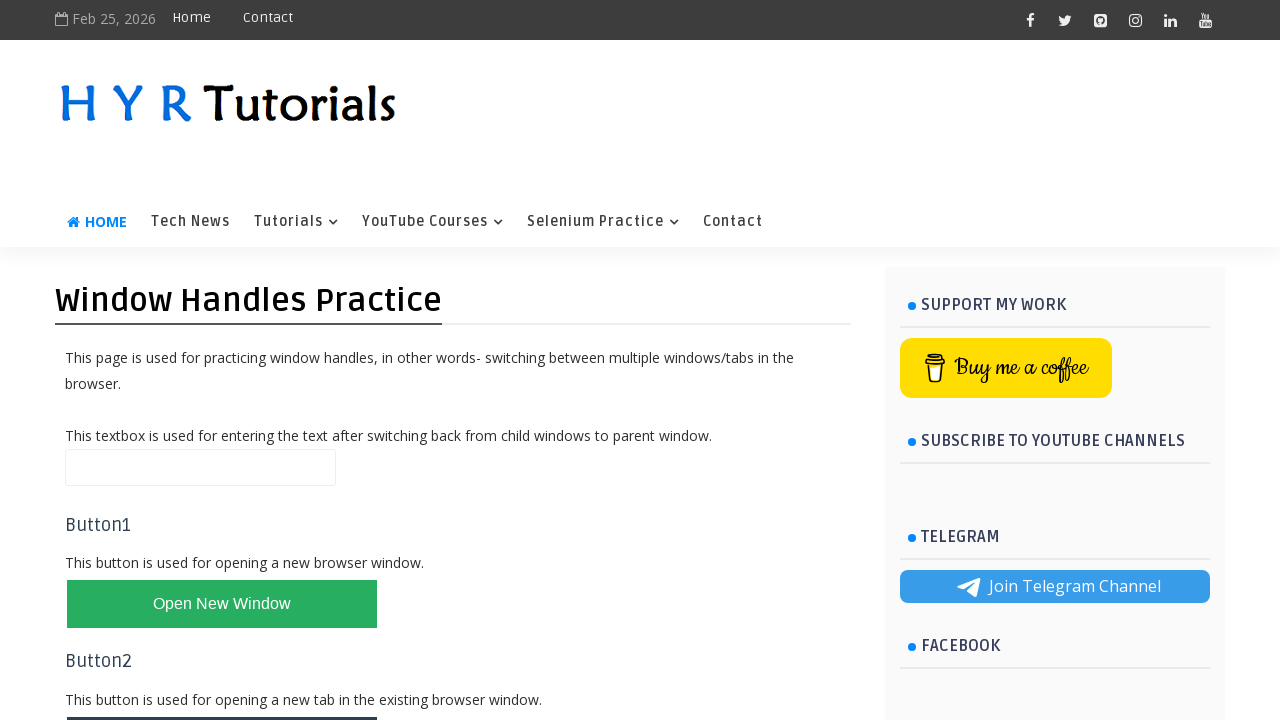

Filled firstName field with 'how u doing' in new window on #firstName
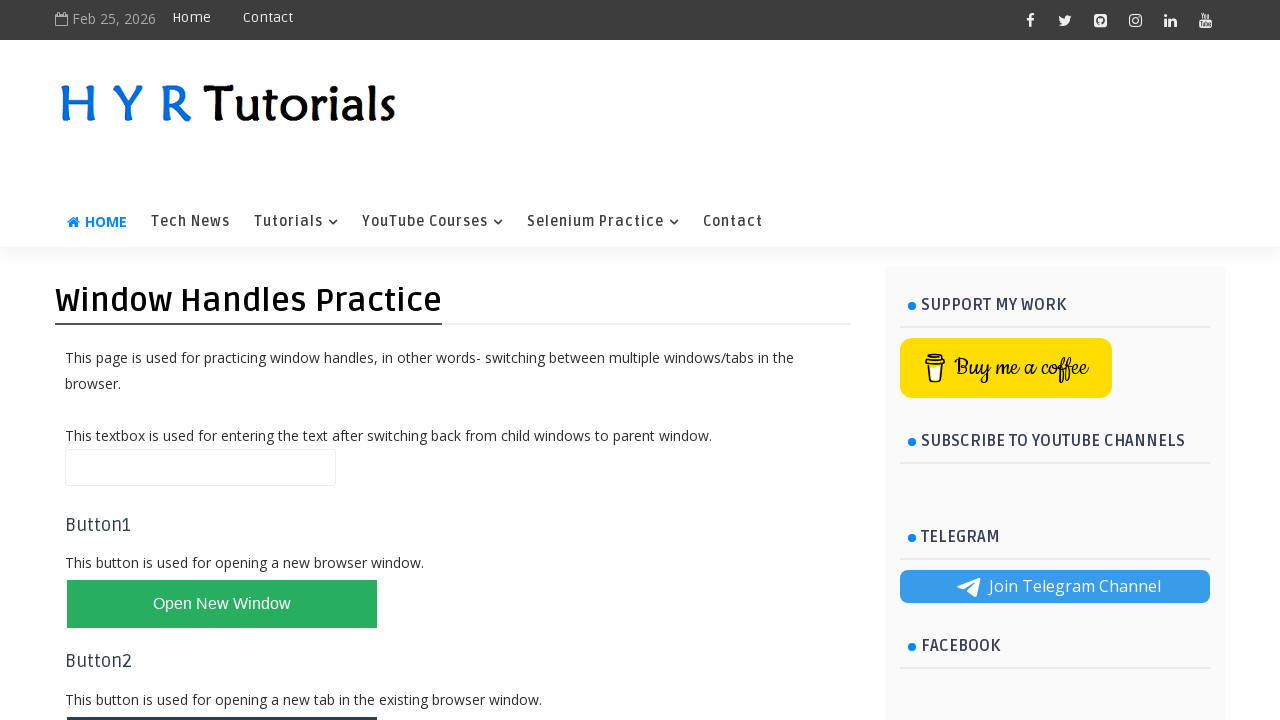

Closed the new window
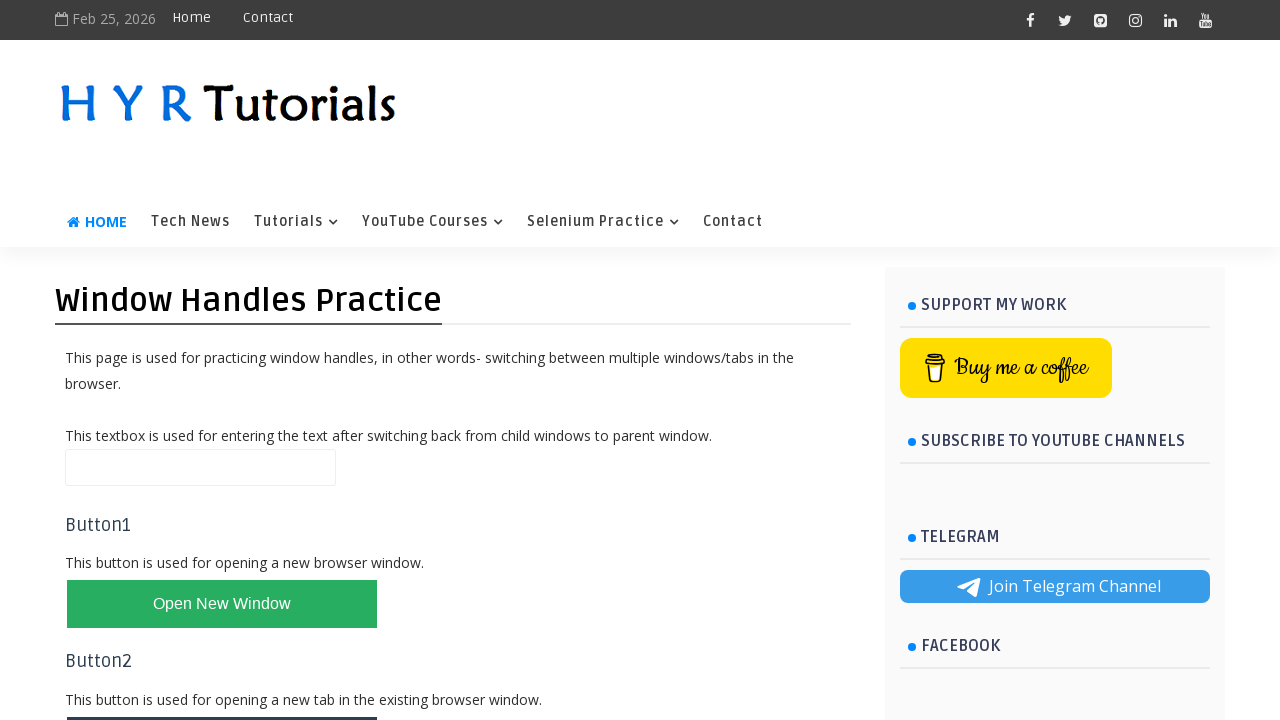

Filled name field with 'window' in parent window on #name
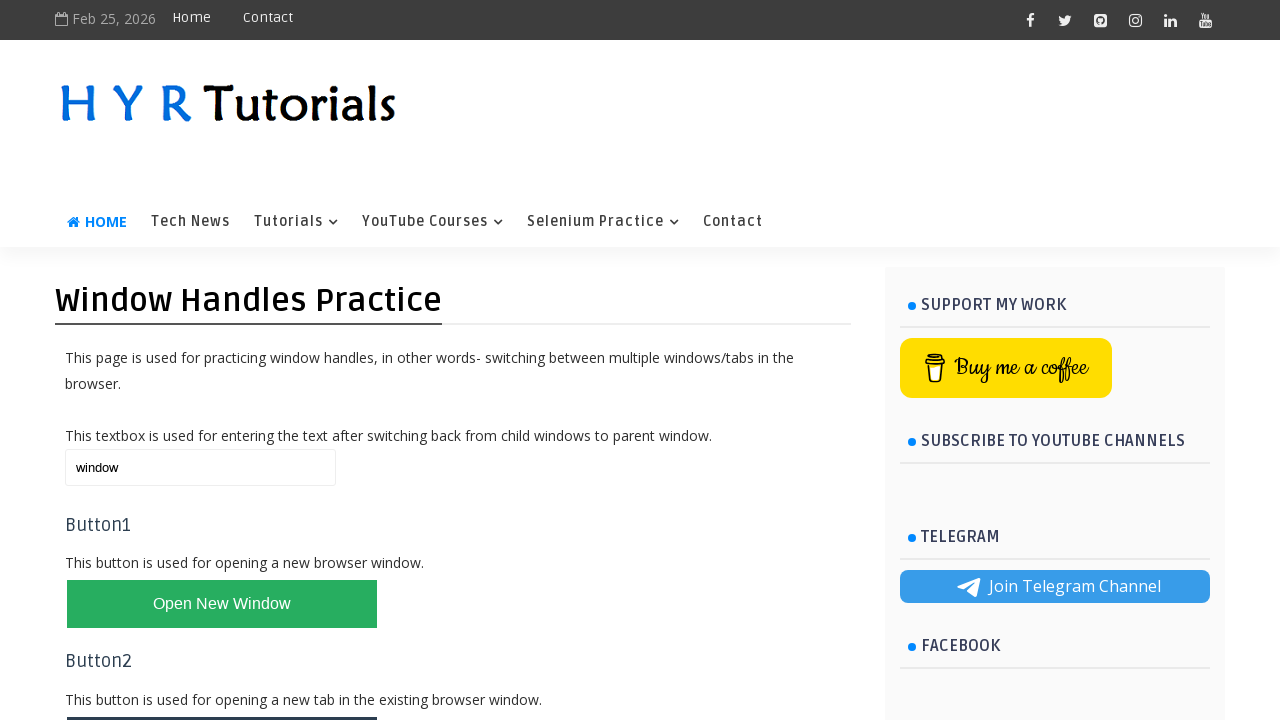

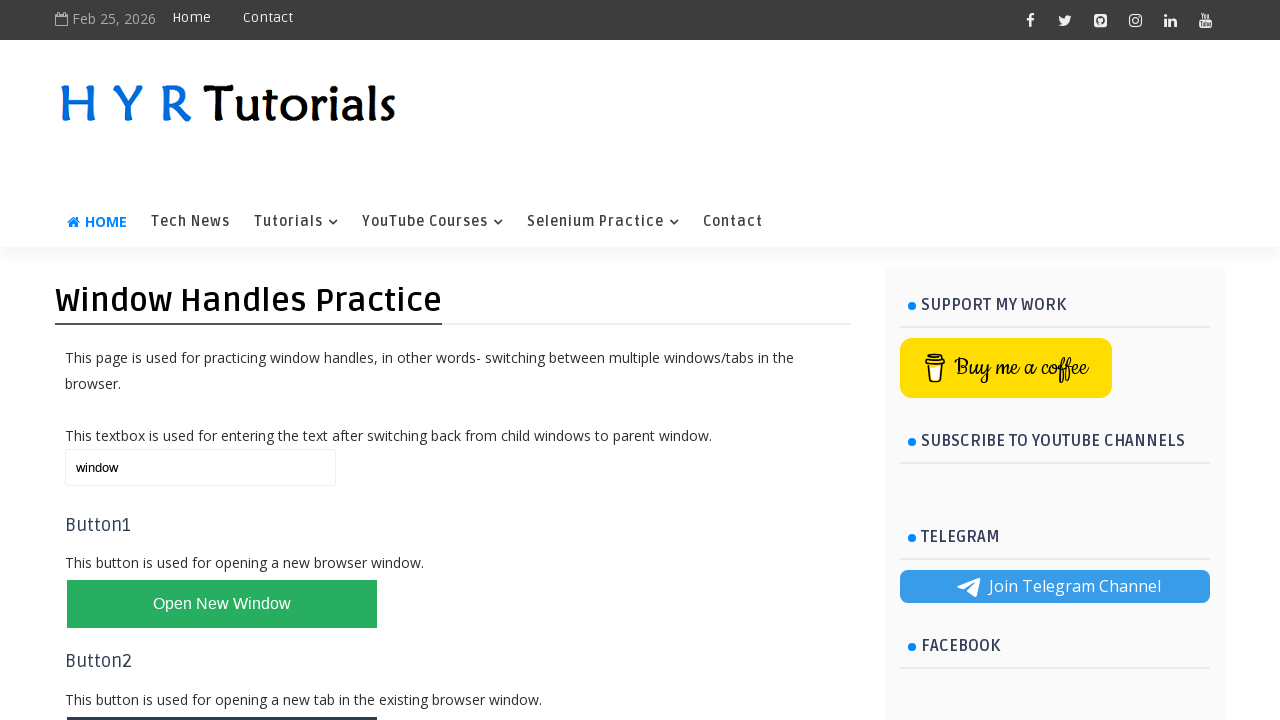